Tests page scrolling functionality by navigating to an e-commerce website and scrolling down to the bottom of the page using JavaScript scroll

Starting URL: https://www.planetsuperheroes.com/

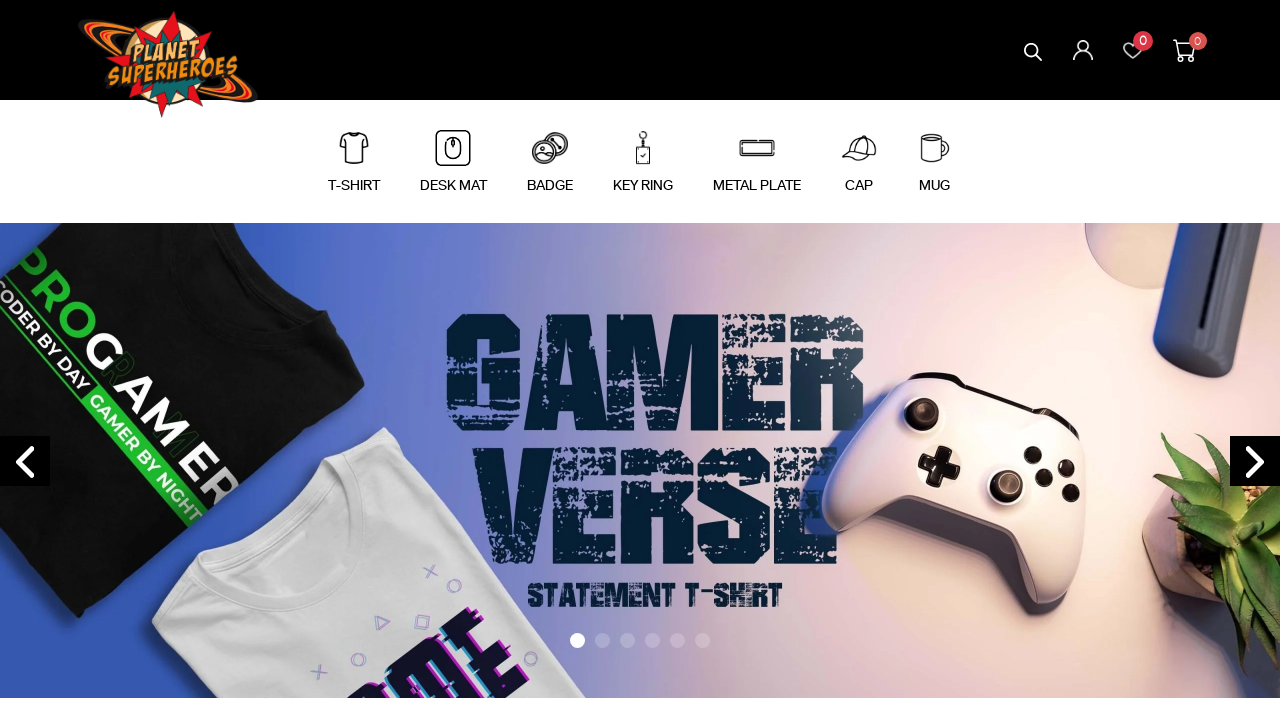

Scrolled down to bottom of e-commerce page using JavaScript
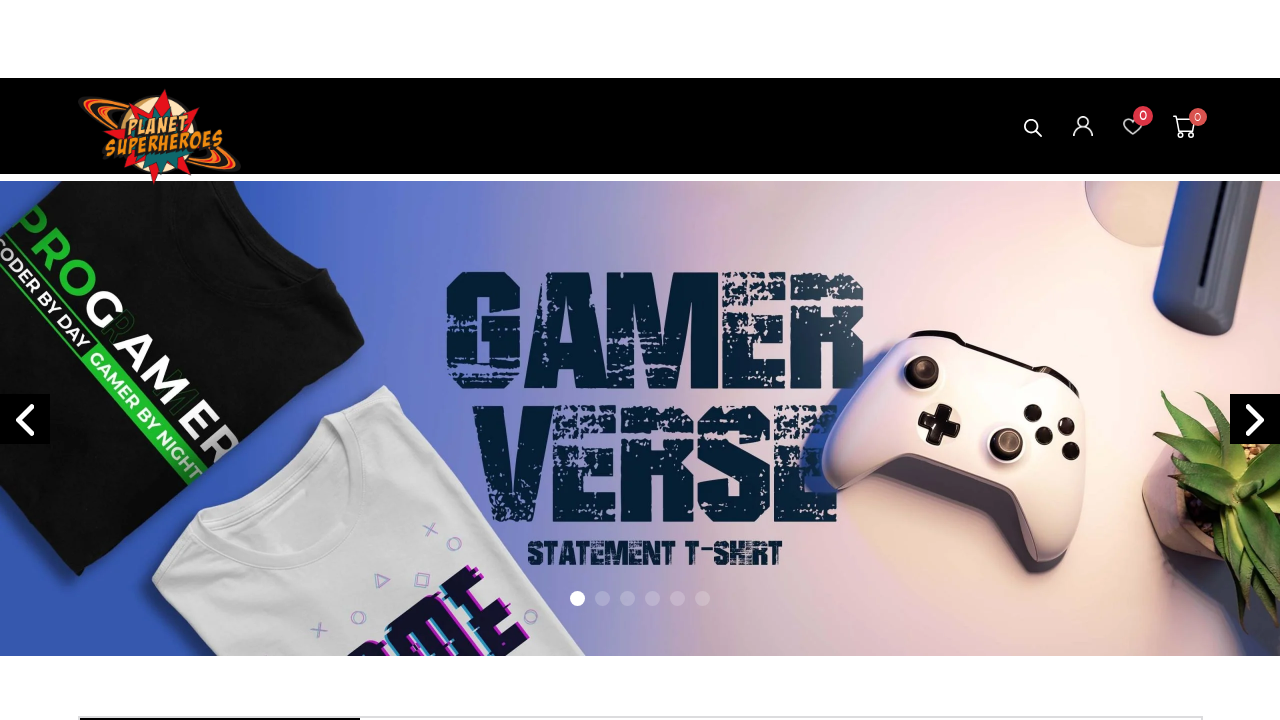

Waited for lazy-loaded content to load
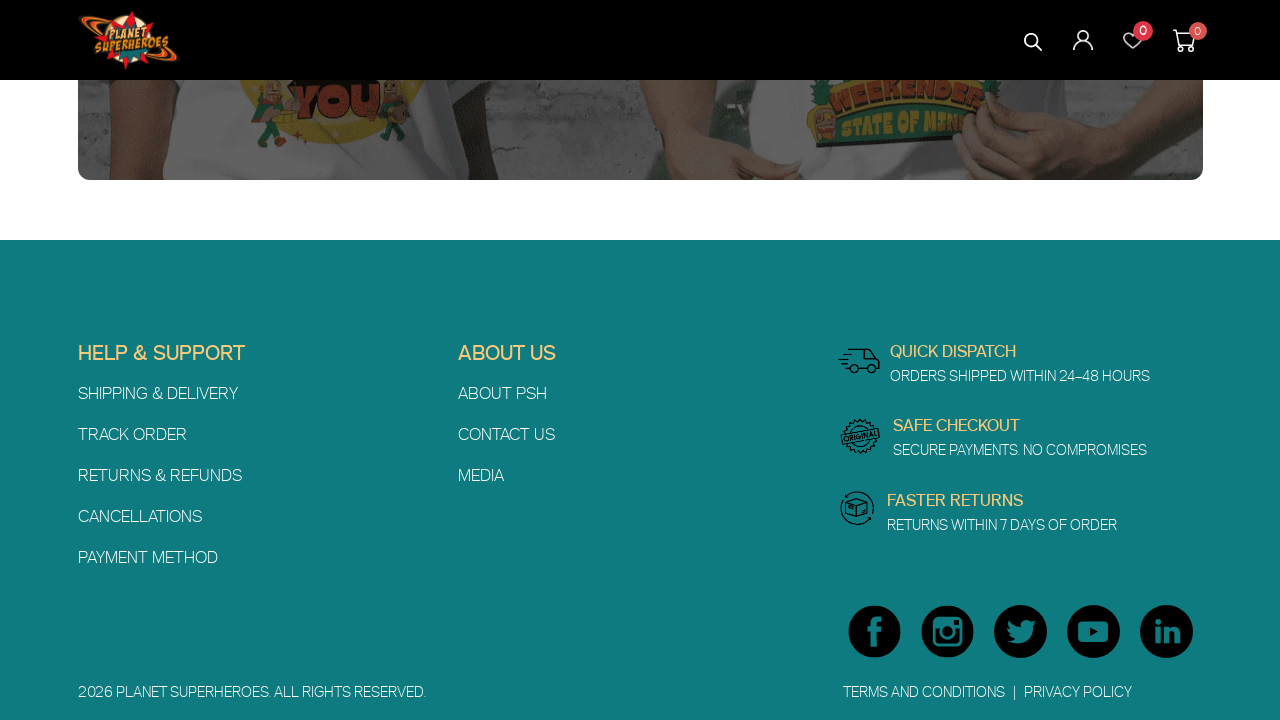

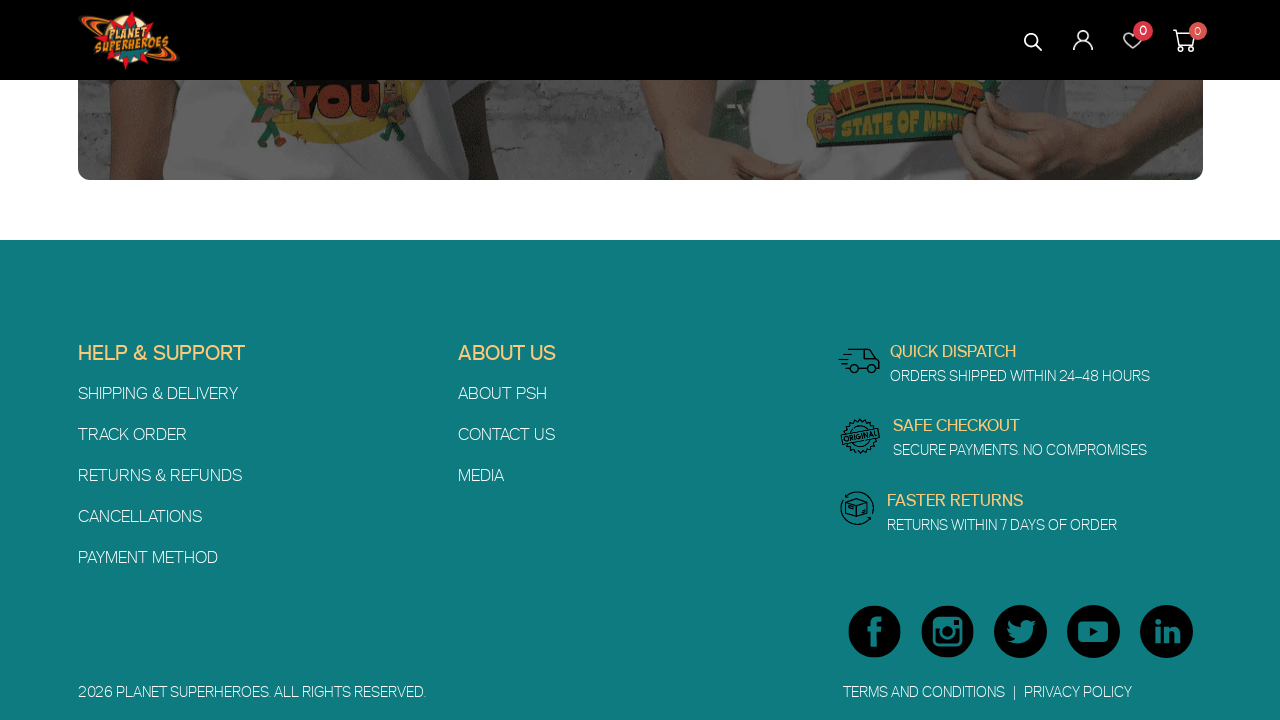